Tests negative login scenario by attempting to submit login form with empty credentials and verifying the error message is displayed

Starting URL: https://katalon-demo-cura.herokuapp.com/

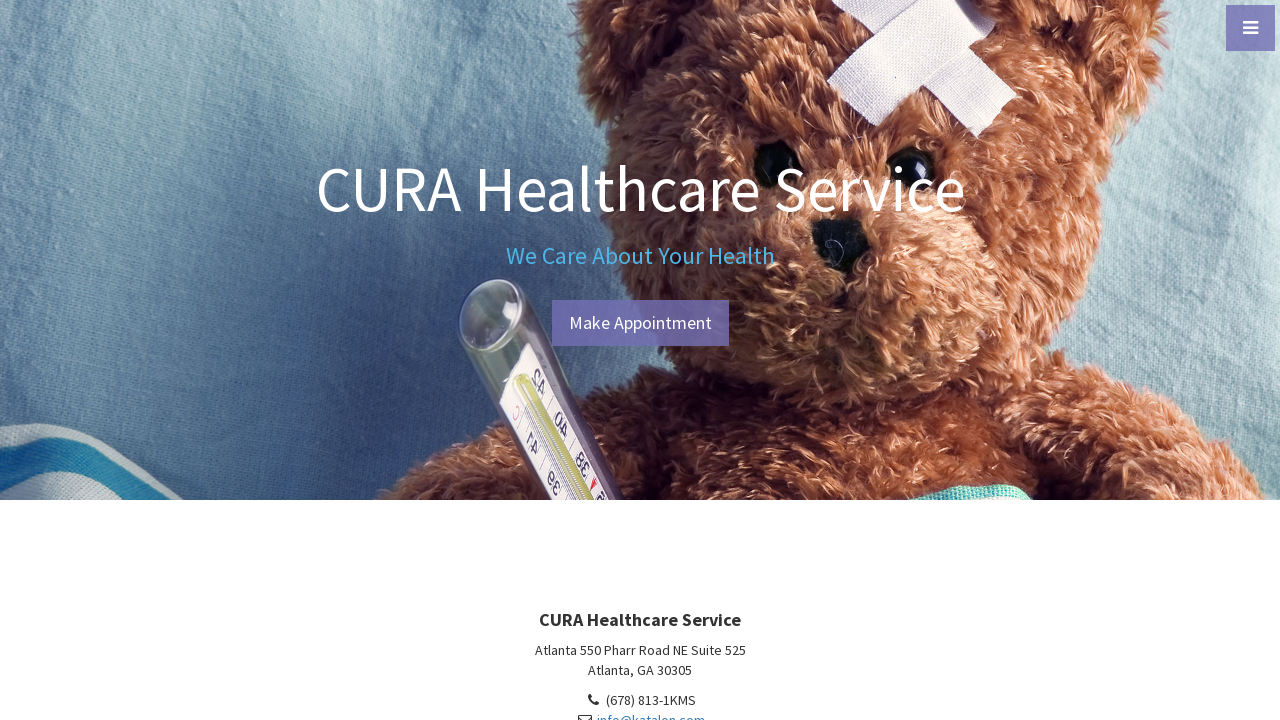

Clicked Make Appointment button to navigate to login page at (640, 323) on //*[@id="btn-make-appointment"]
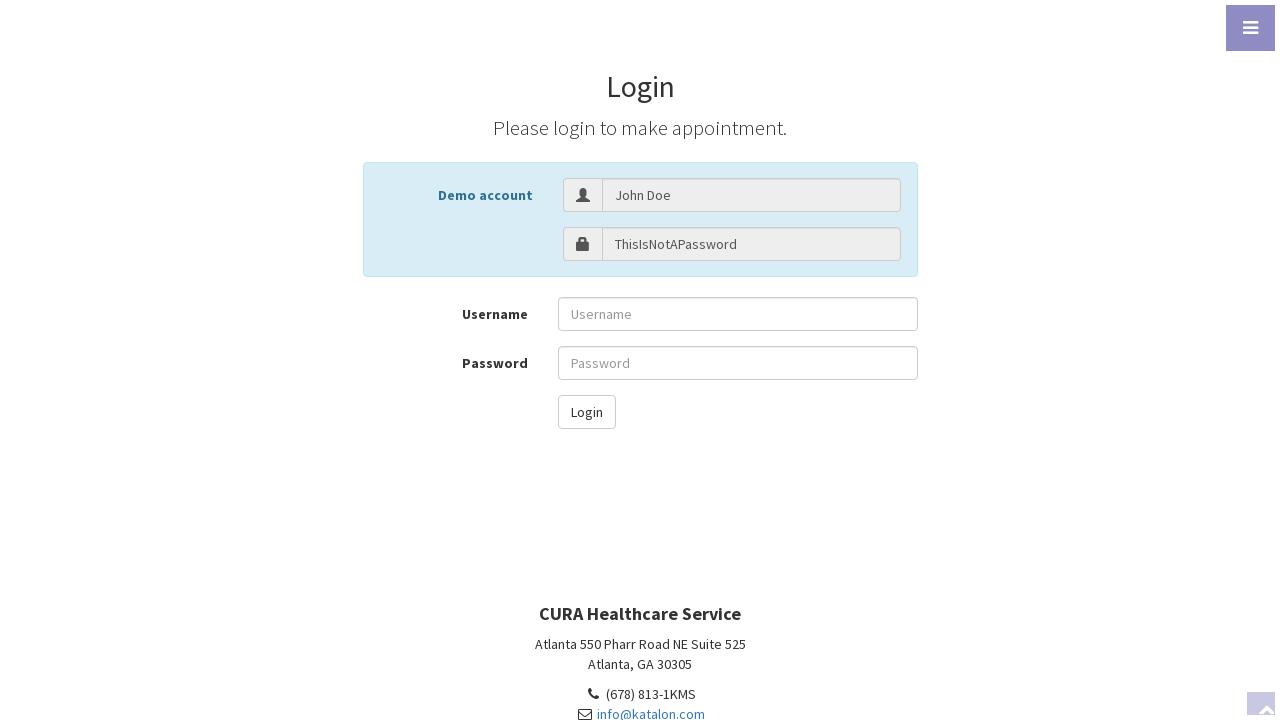

Clicked login button without entering any credentials at (586, 412) on //*[@id="btn-login"]
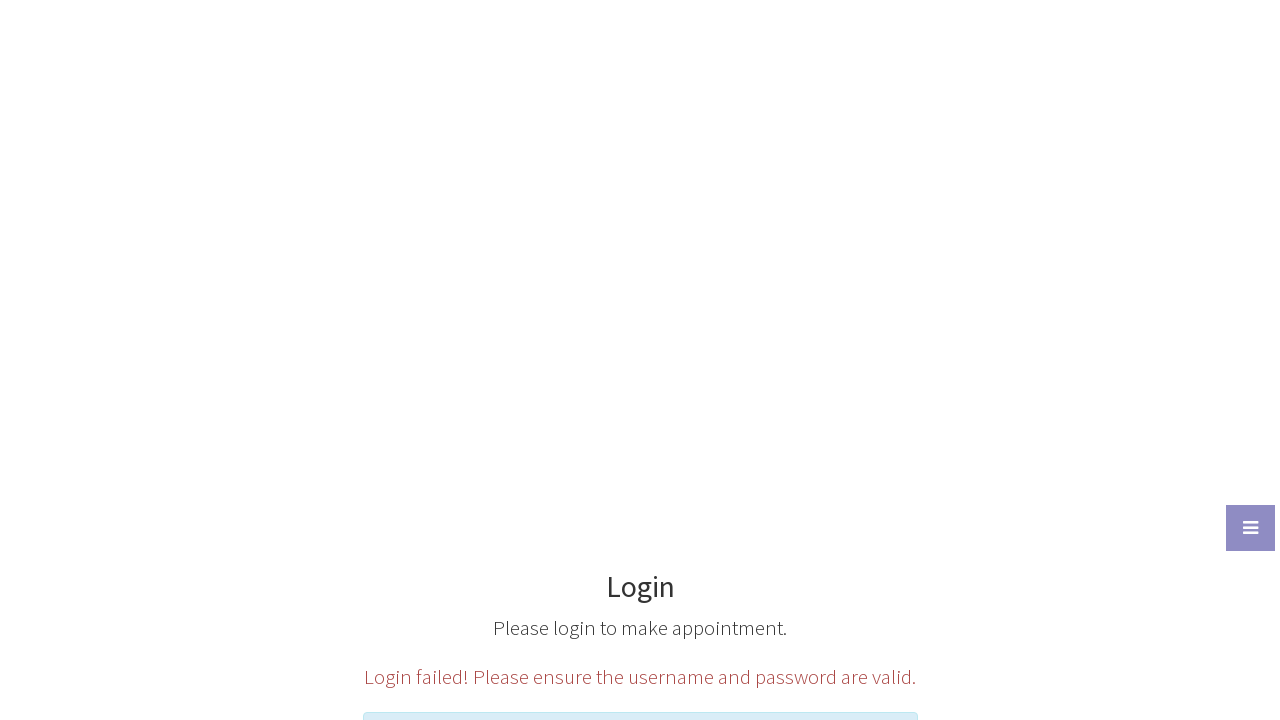

Error message element appeared after attempting login with empty fields
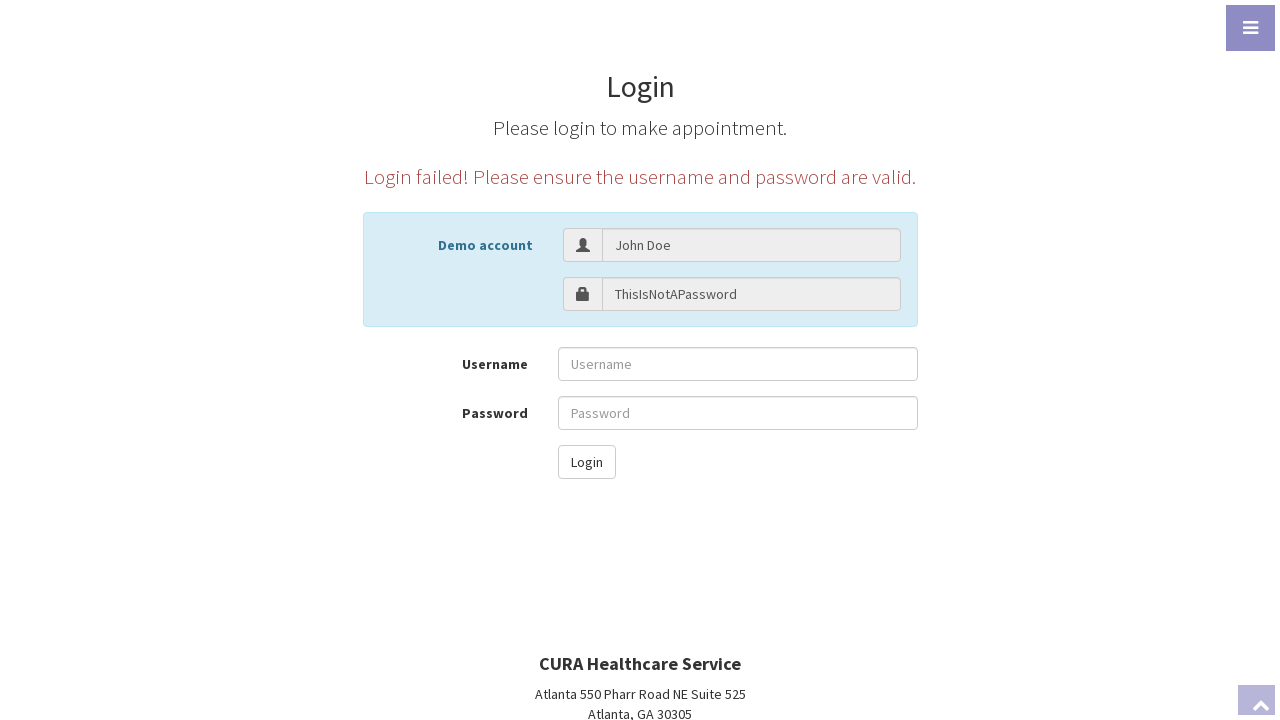

Verified that error message is visible
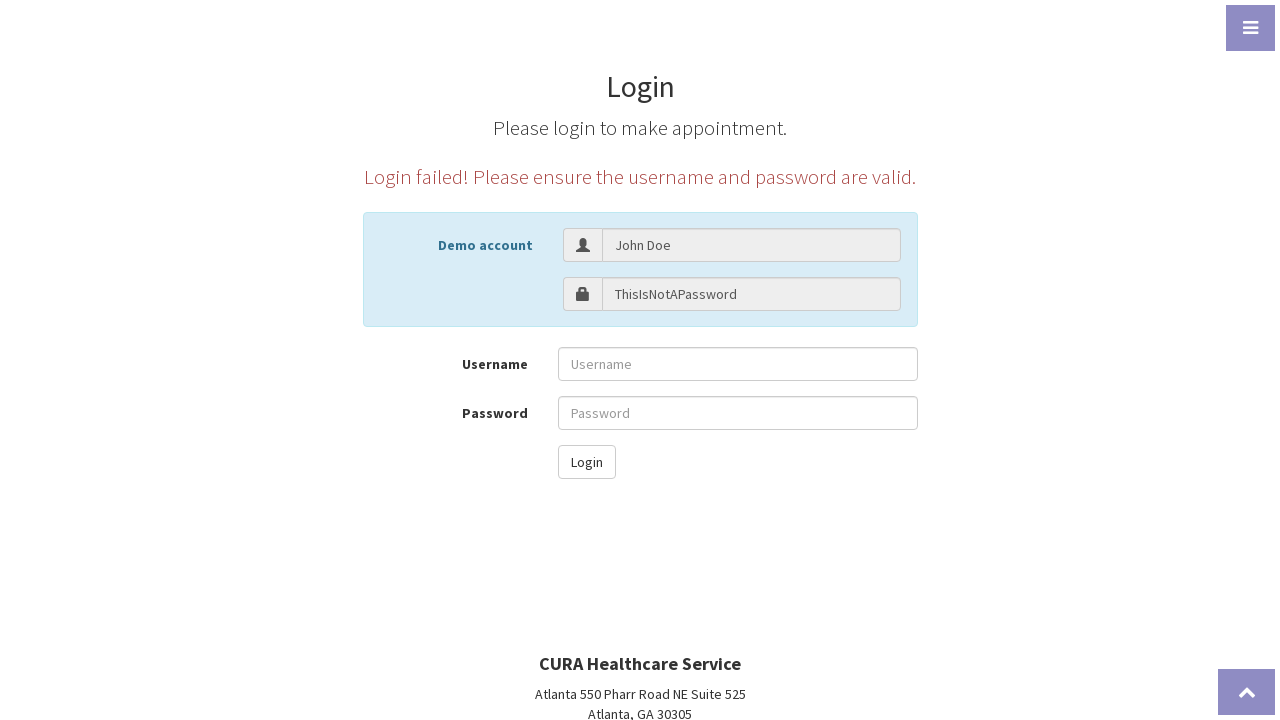

Verified error message text matches expected: 'Login failed! Please ensure the username and password are valid.'
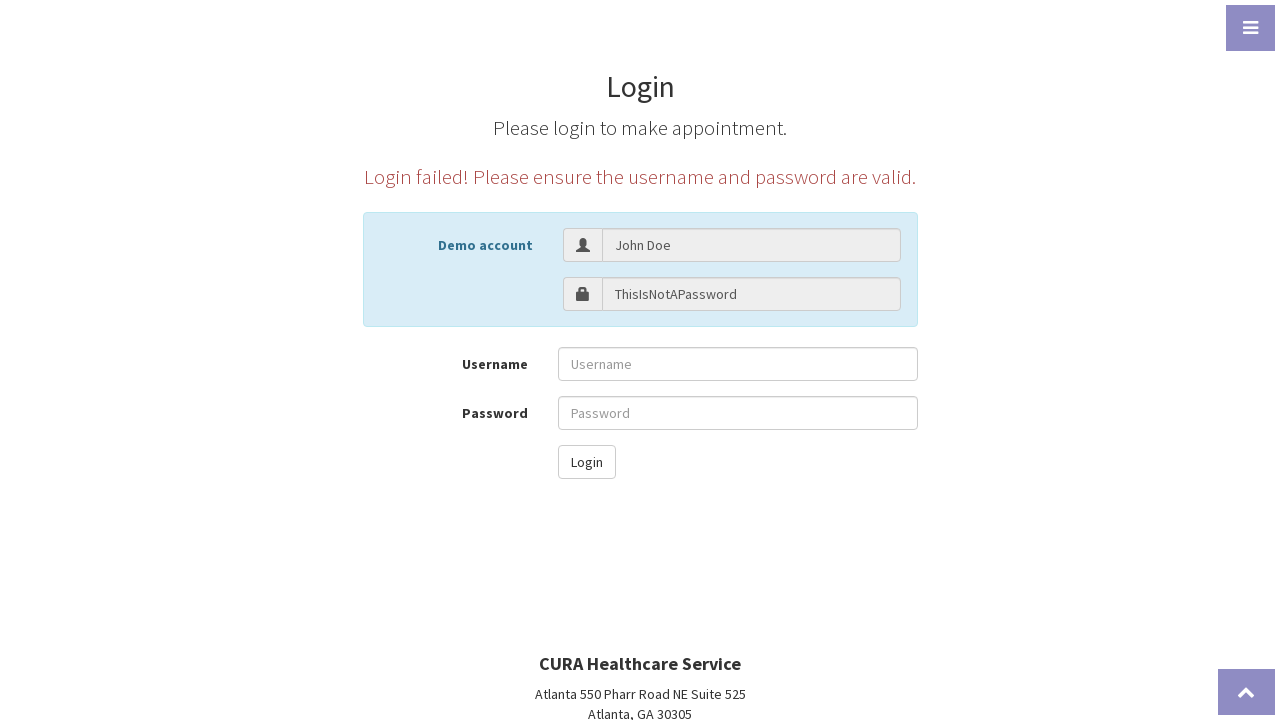

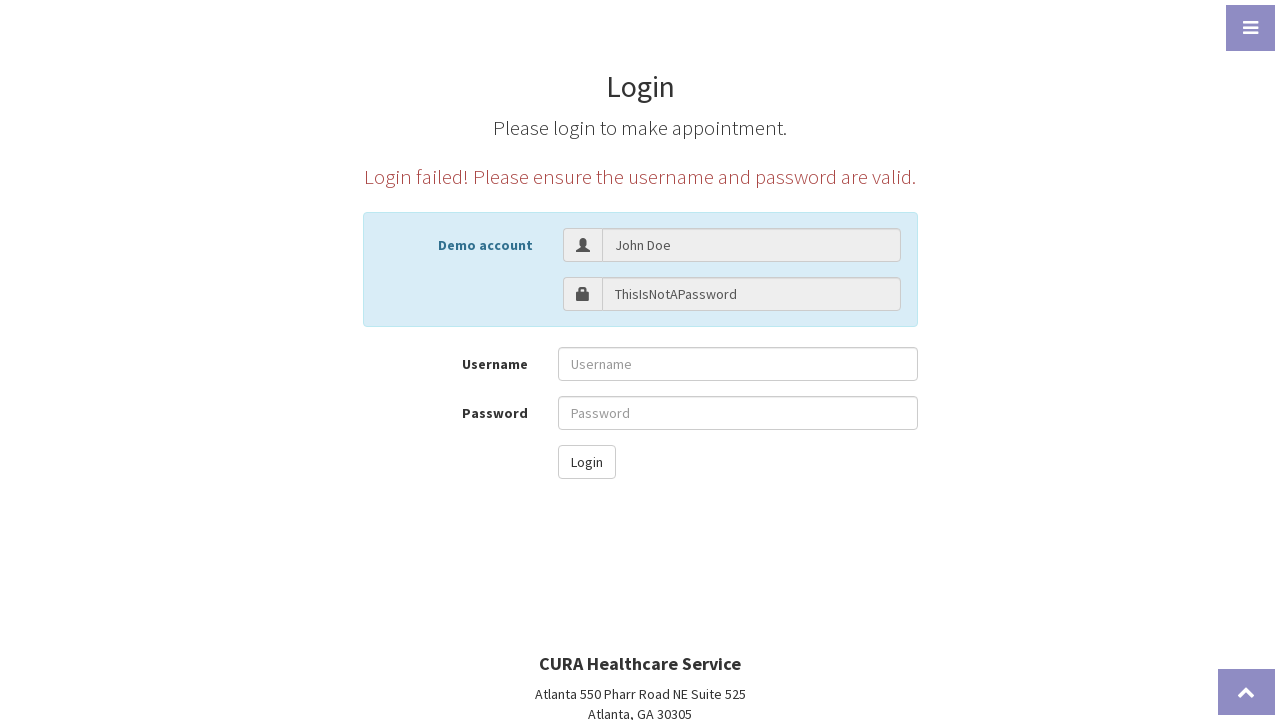